Tests a practice form by filling out various fields including text inputs, radio buttons, checkboxes, date picker, and dropdown selections

Starting URL: https://www.techlistic.com/p/selenium-practice-form.html

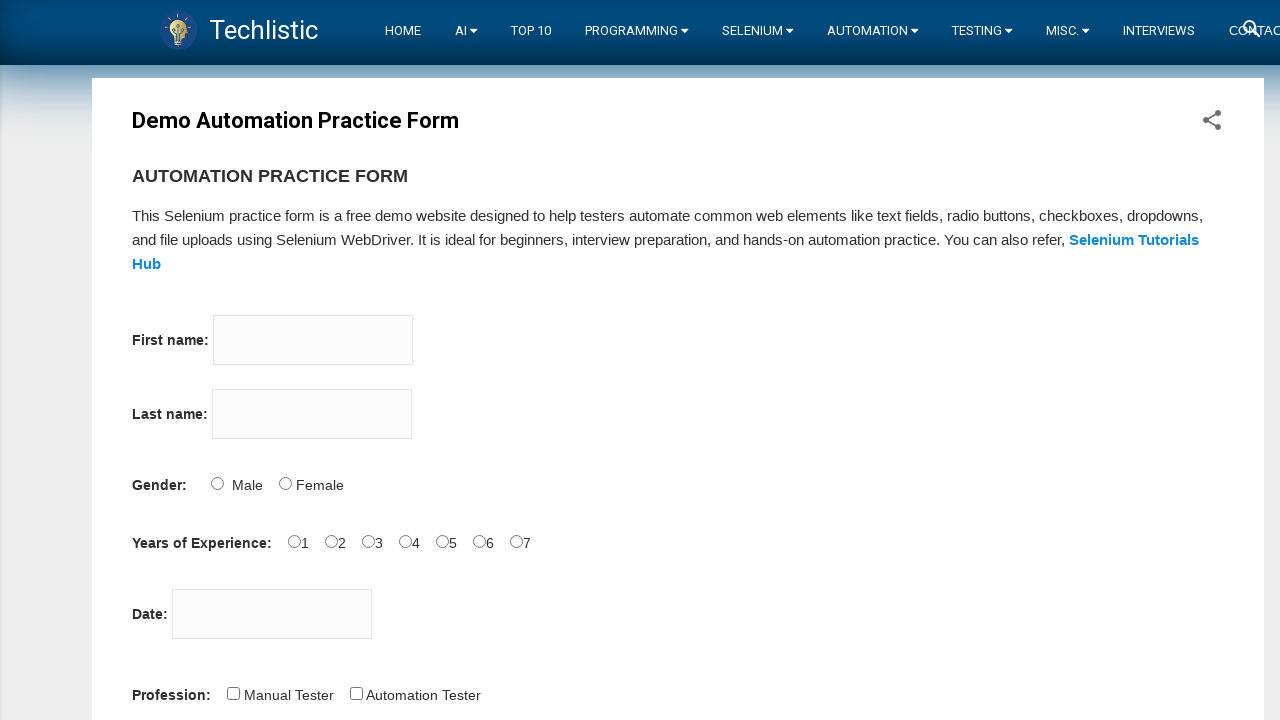

Filled first name field with 'Mehmet' on input[name='firstname']
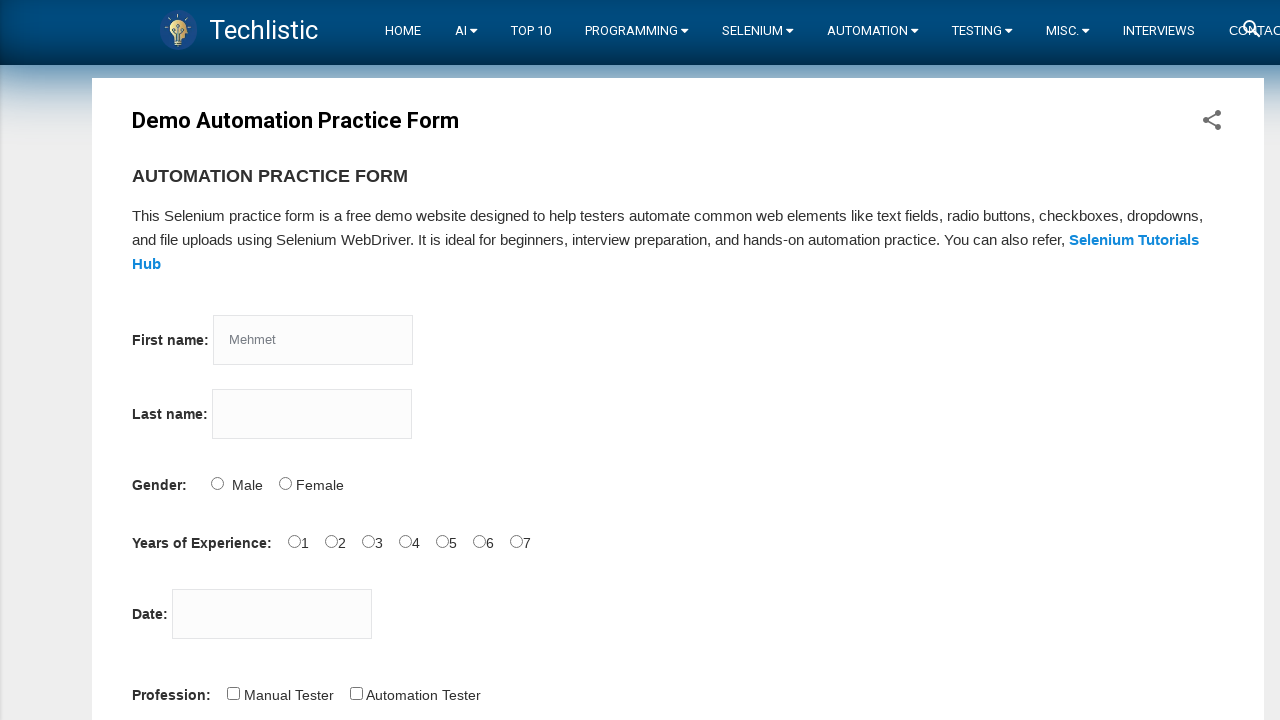

Filled last name field with 'Gezer' on input[name='lastname']
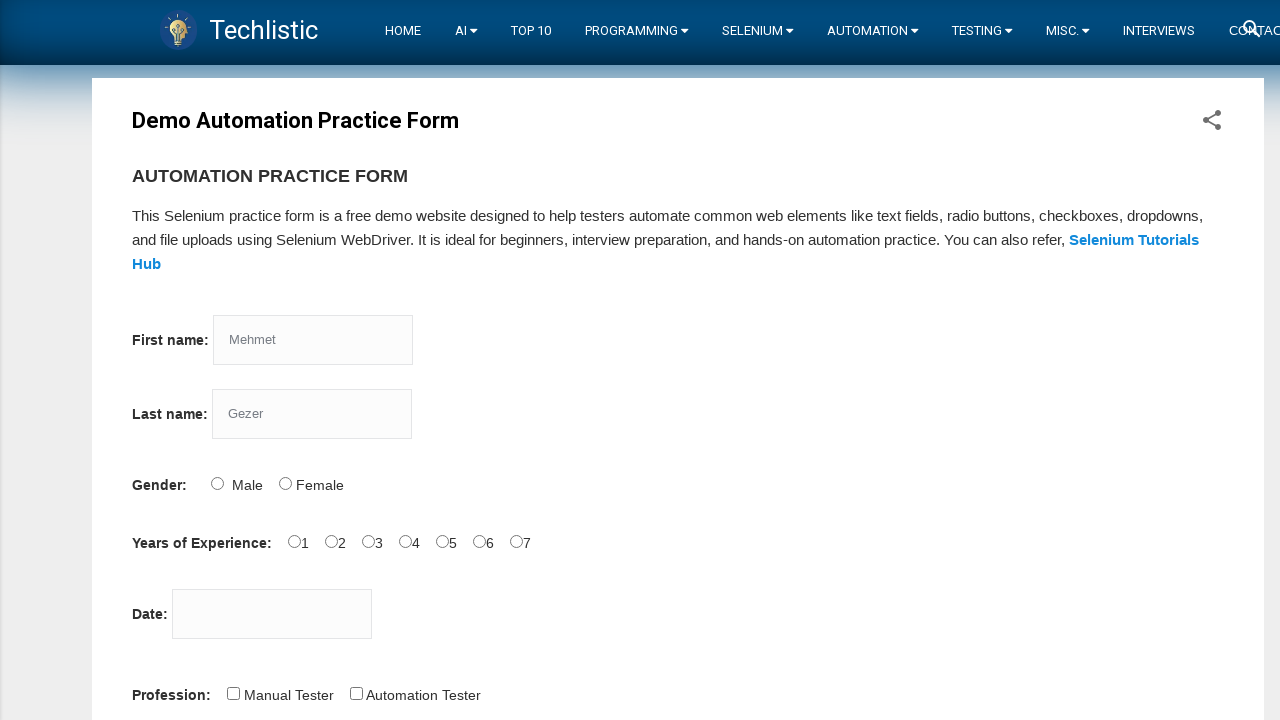

Selected 'Male' gender radio button at (217, 483) on input[value='Male']
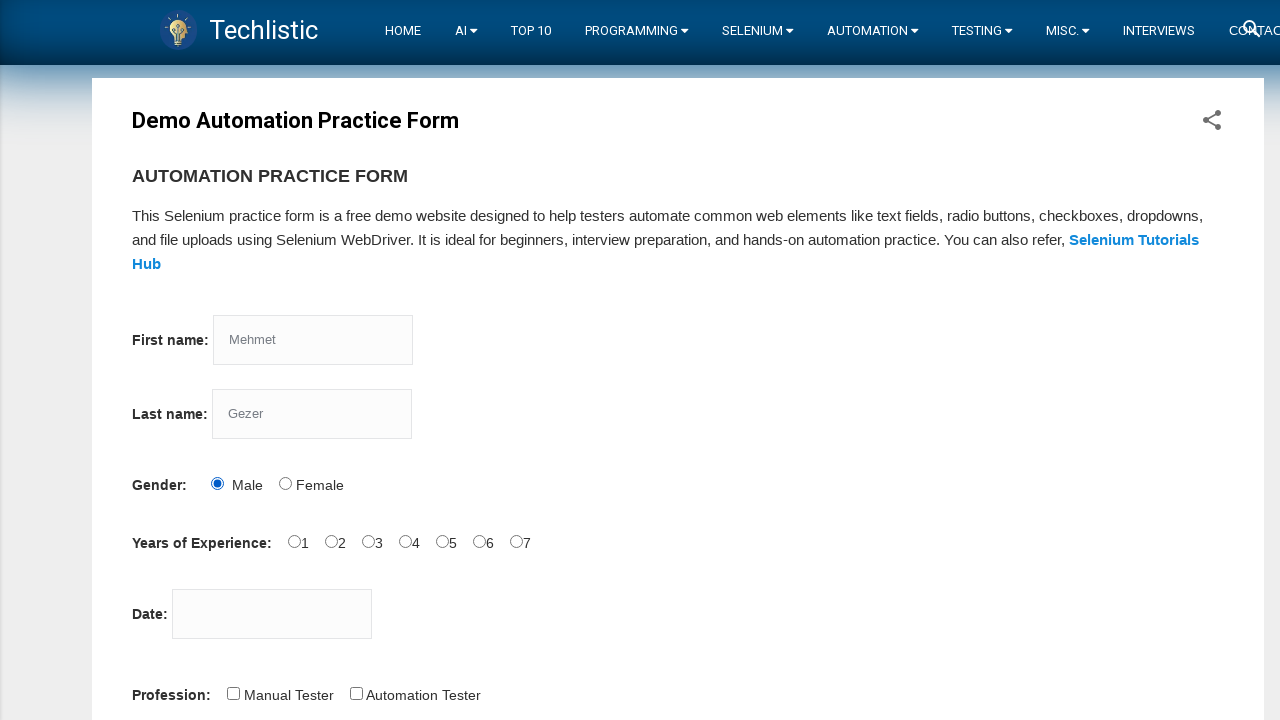

Filled date picker with '12.09.2022' on #datepicker
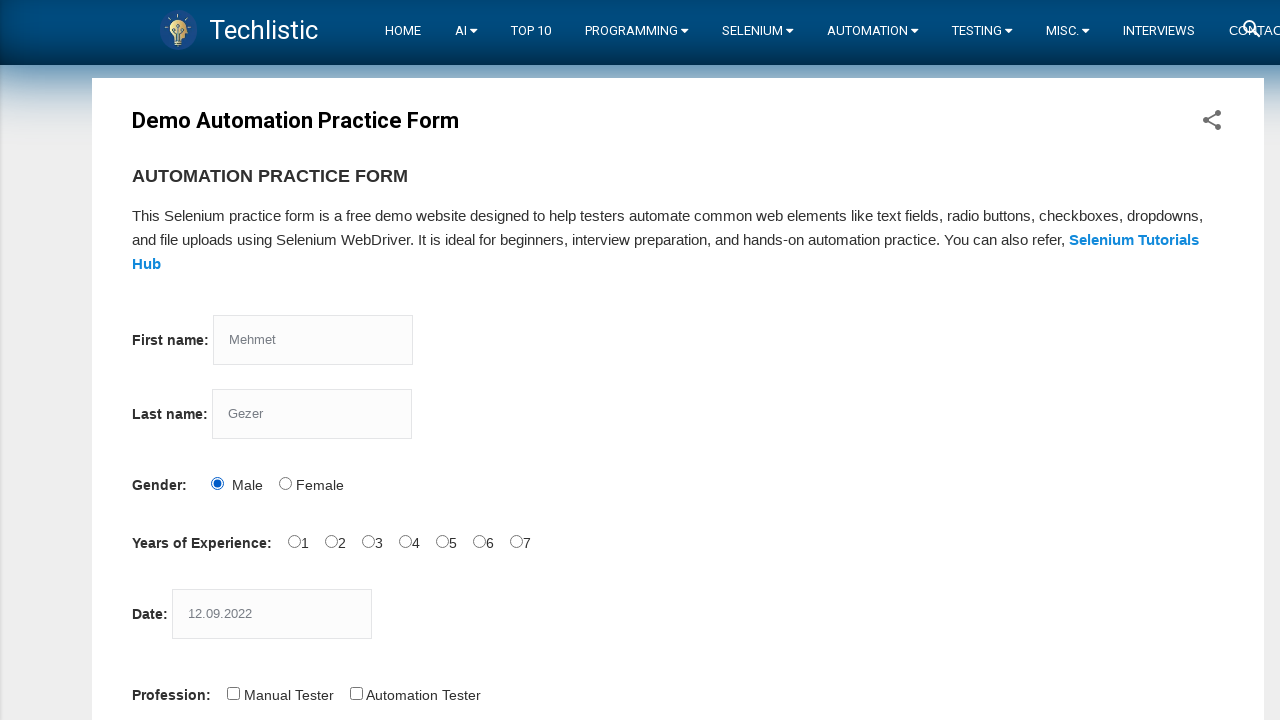

Checked profession checkbox at (233, 693) on input#profession-0
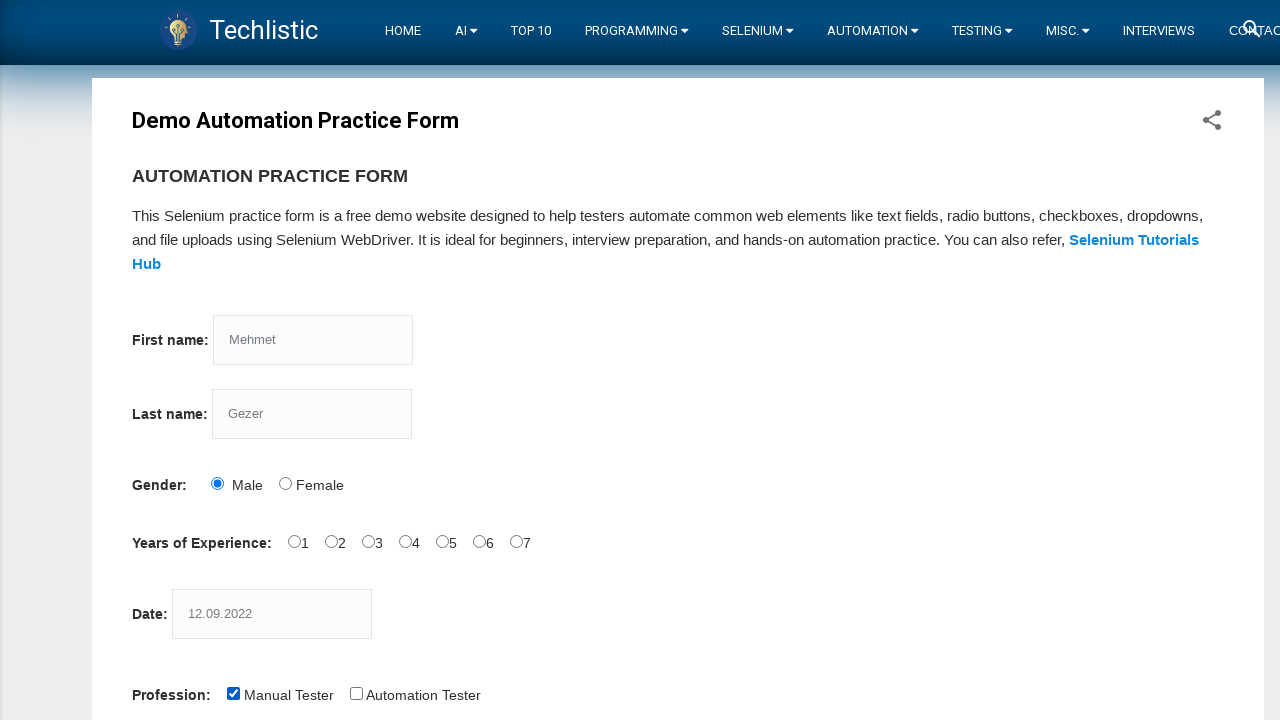

Checked an automation tool checkbox at (294, 541) on (//div[@class='control-group'])[7]//input >> nth=0
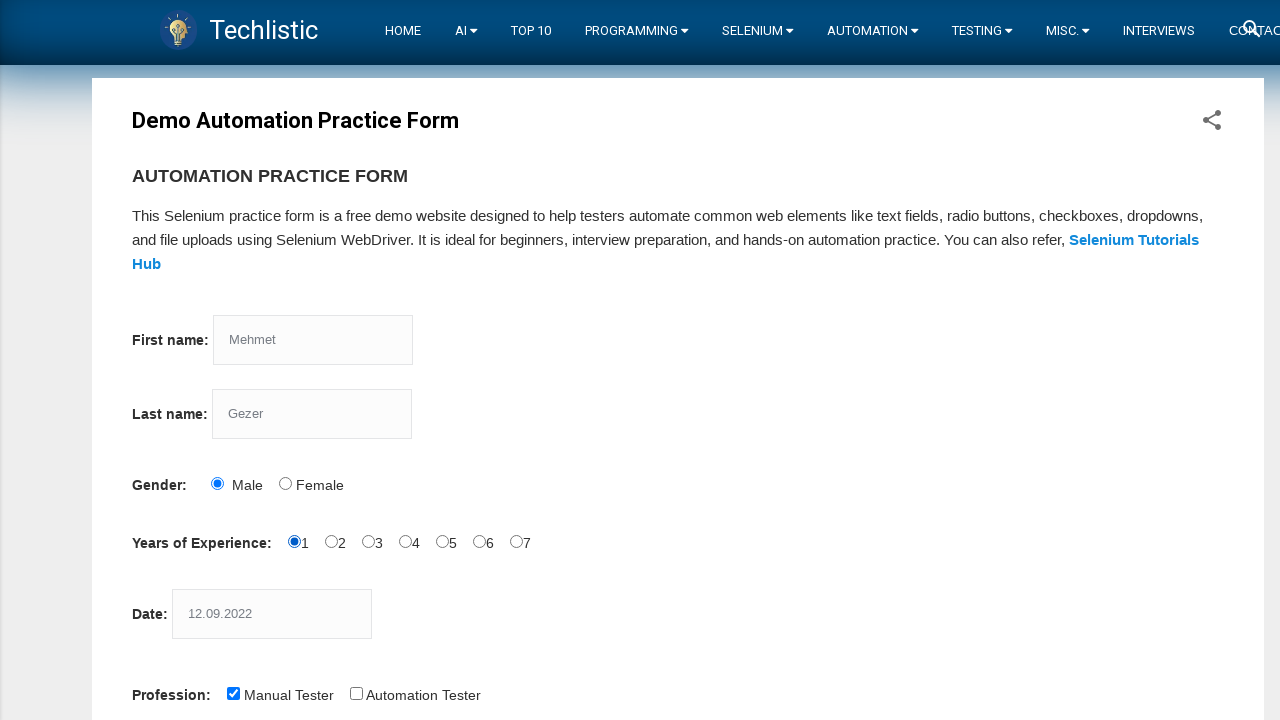

Checked an automation tool checkbox at (331, 541) on (//div[@class='control-group'])[7]//input >> nth=1
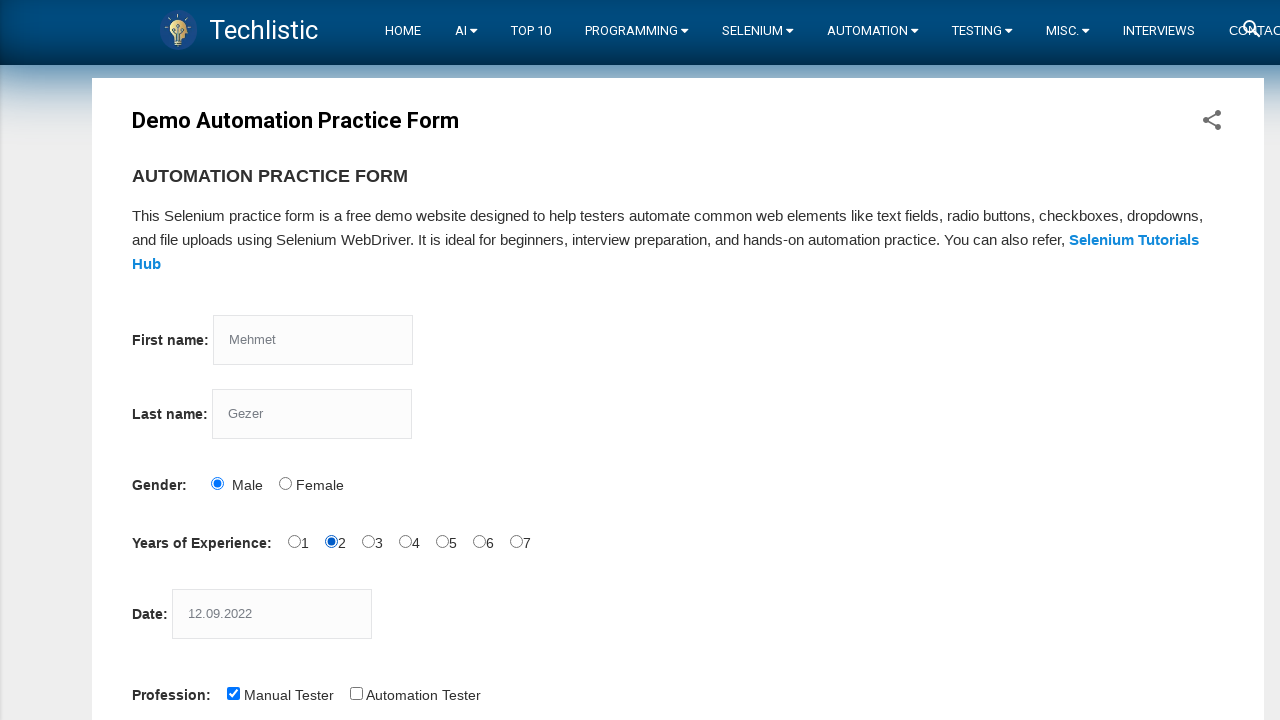

Checked an automation tool checkbox at (368, 541) on (//div[@class='control-group'])[7]//input >> nth=2
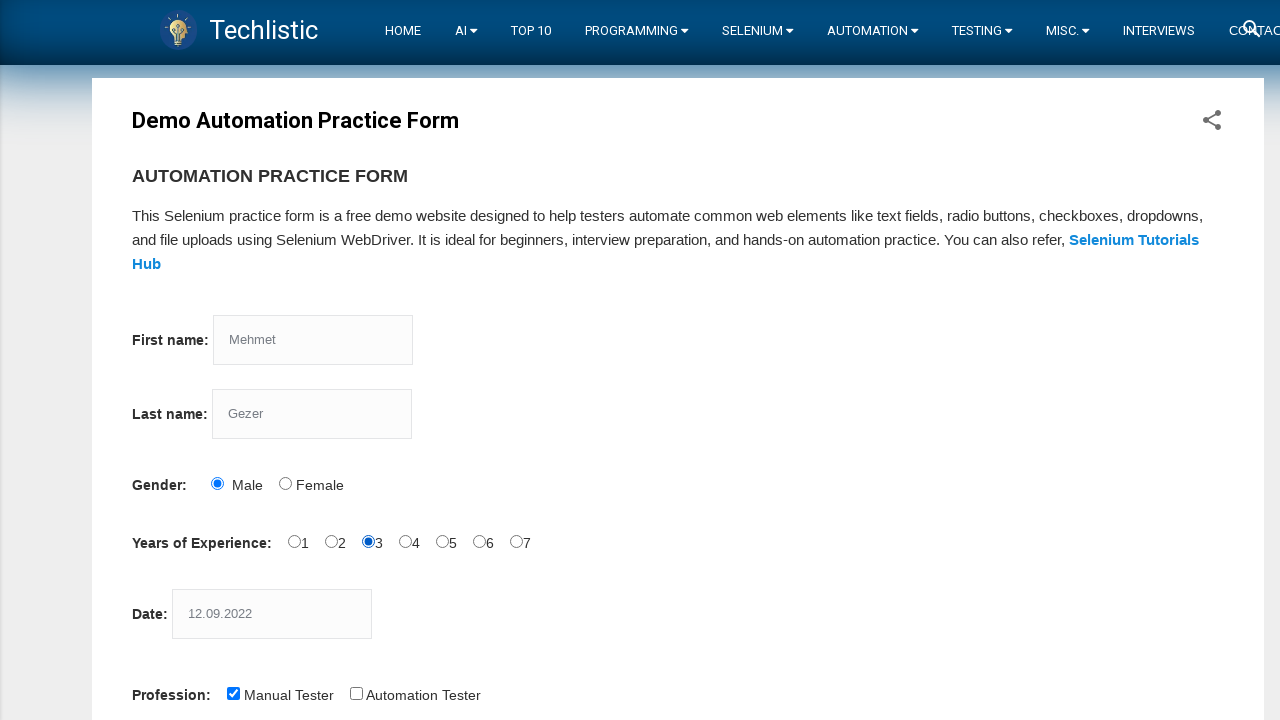

Checked an automation tool checkbox at (405, 541) on (//div[@class='control-group'])[7]//input >> nth=3
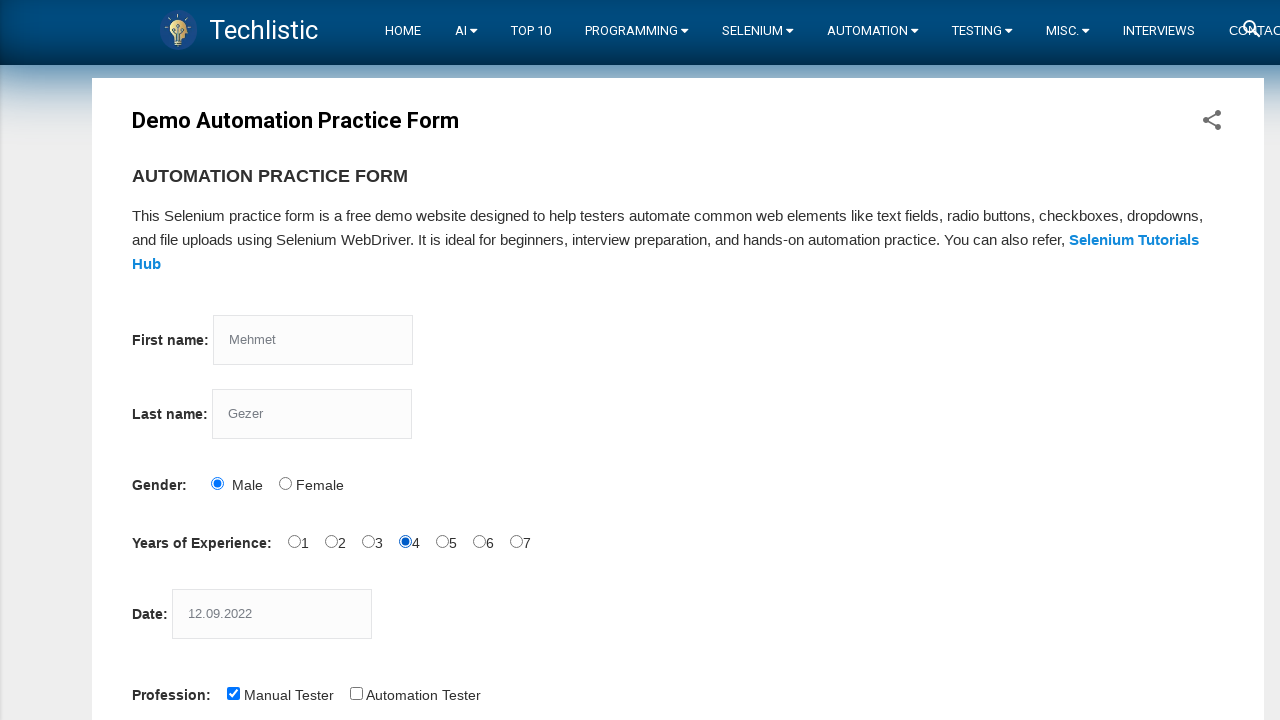

Checked an automation tool checkbox at (442, 541) on (//div[@class='control-group'])[7]//input >> nth=4
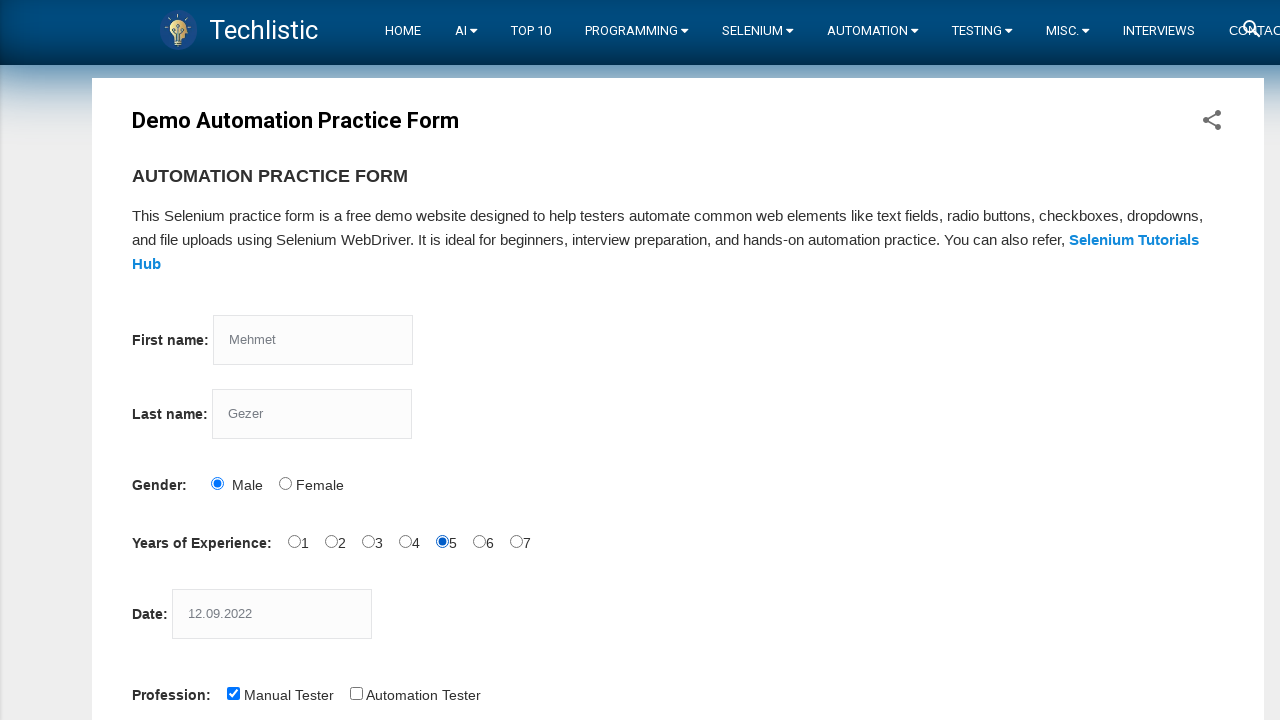

Checked an automation tool checkbox at (479, 541) on (//div[@class='control-group'])[7]//input >> nth=5
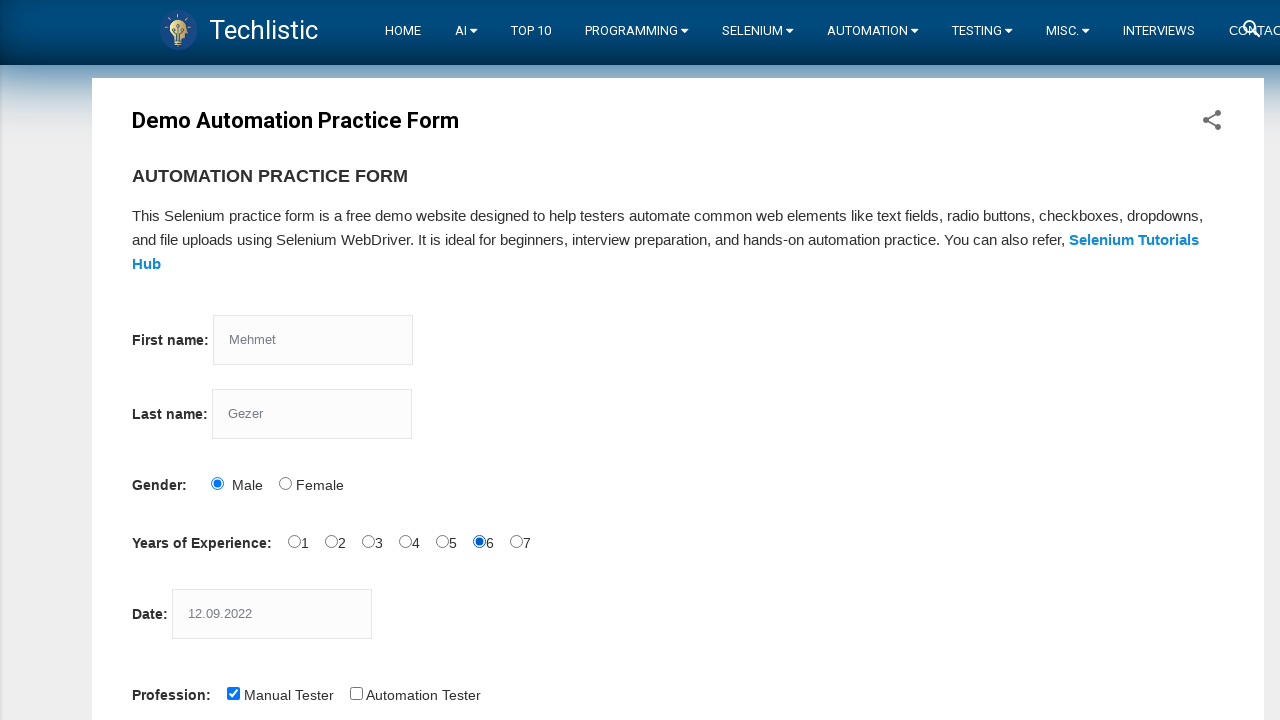

Checked an automation tool checkbox at (516, 541) on (//div[@class='control-group'])[7]//input >> nth=6
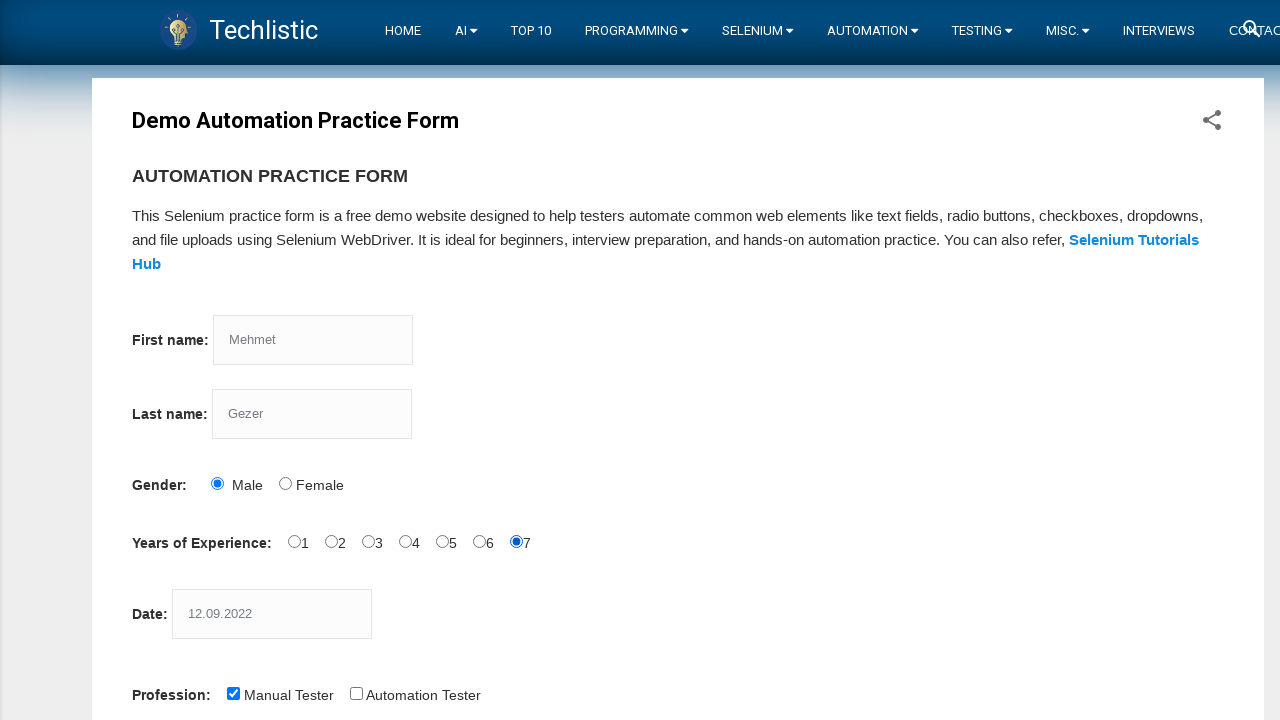

Selected 'Australia' from continents dropdown on #continents
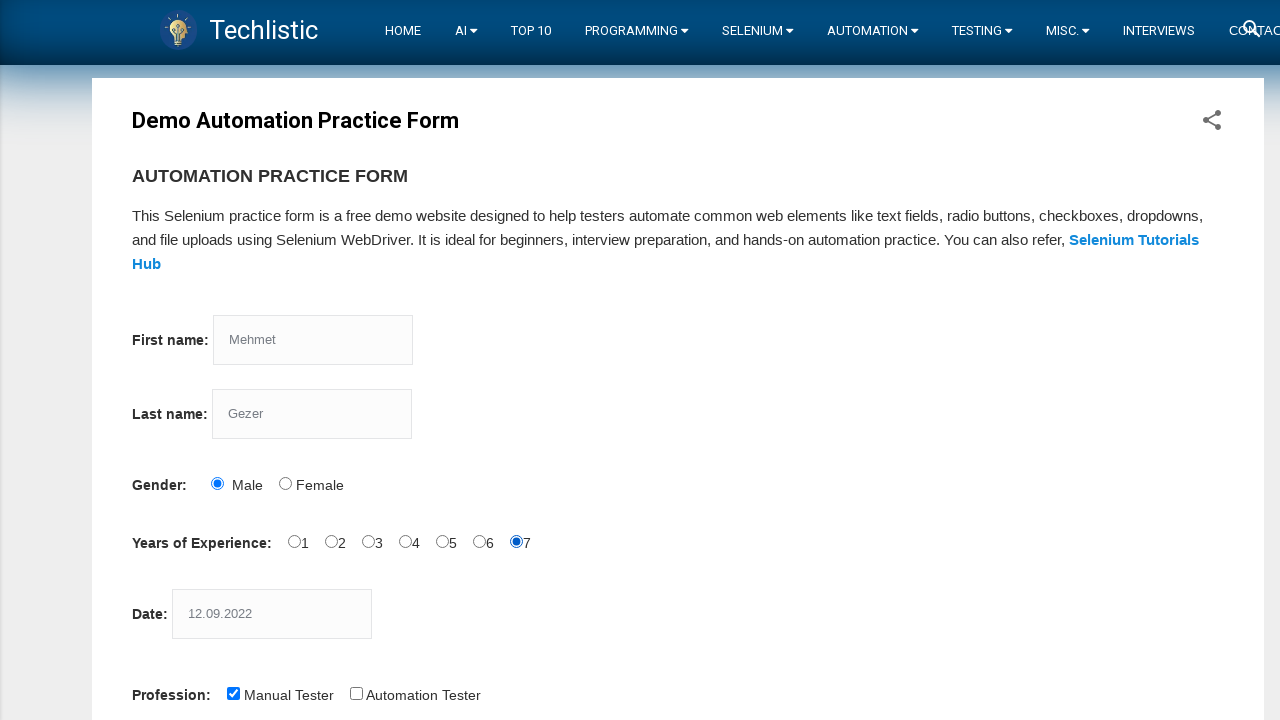

Selected continent option at index 4 from dropdown on #continents
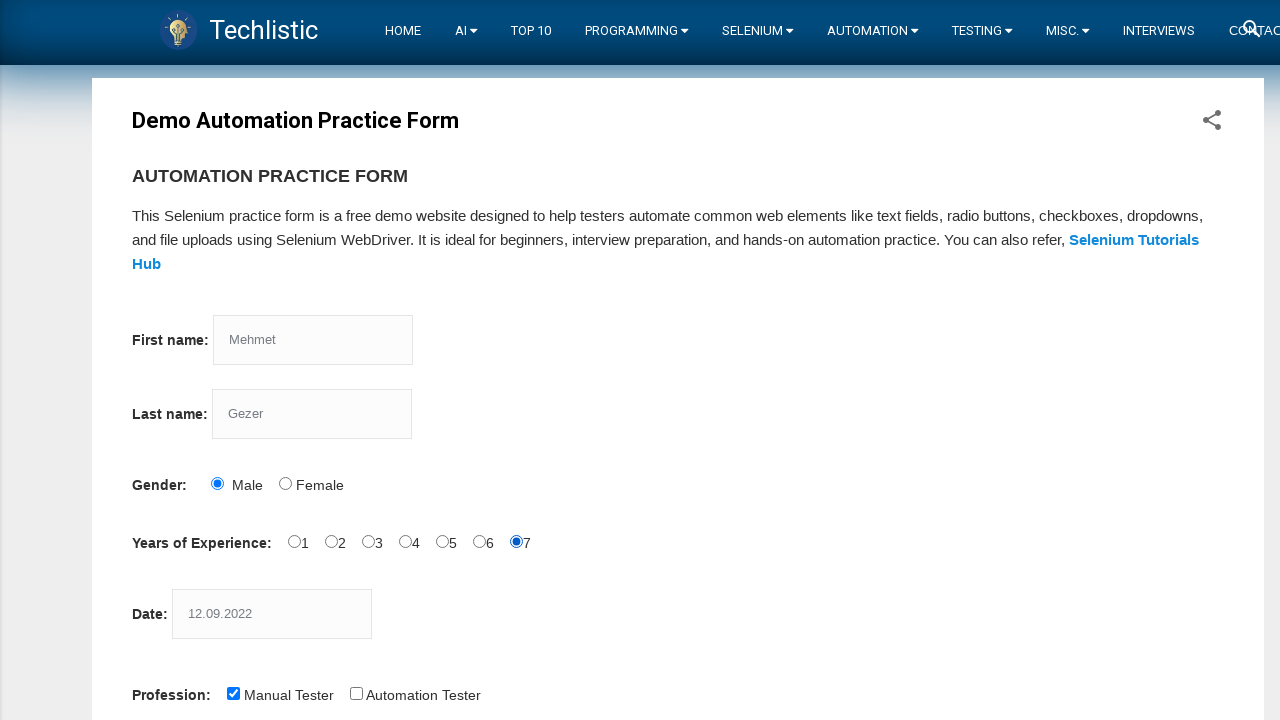

Selected 'Wait Commands' from selenium commands dropdown on #selenium_commands
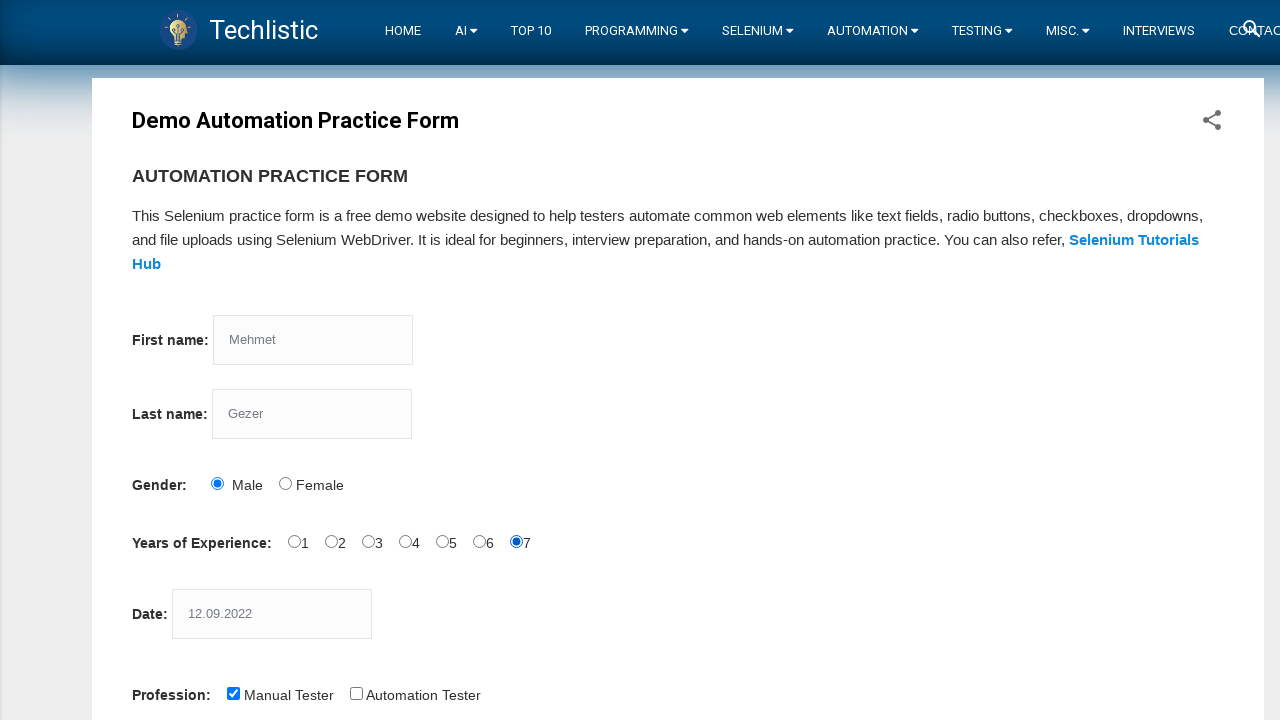

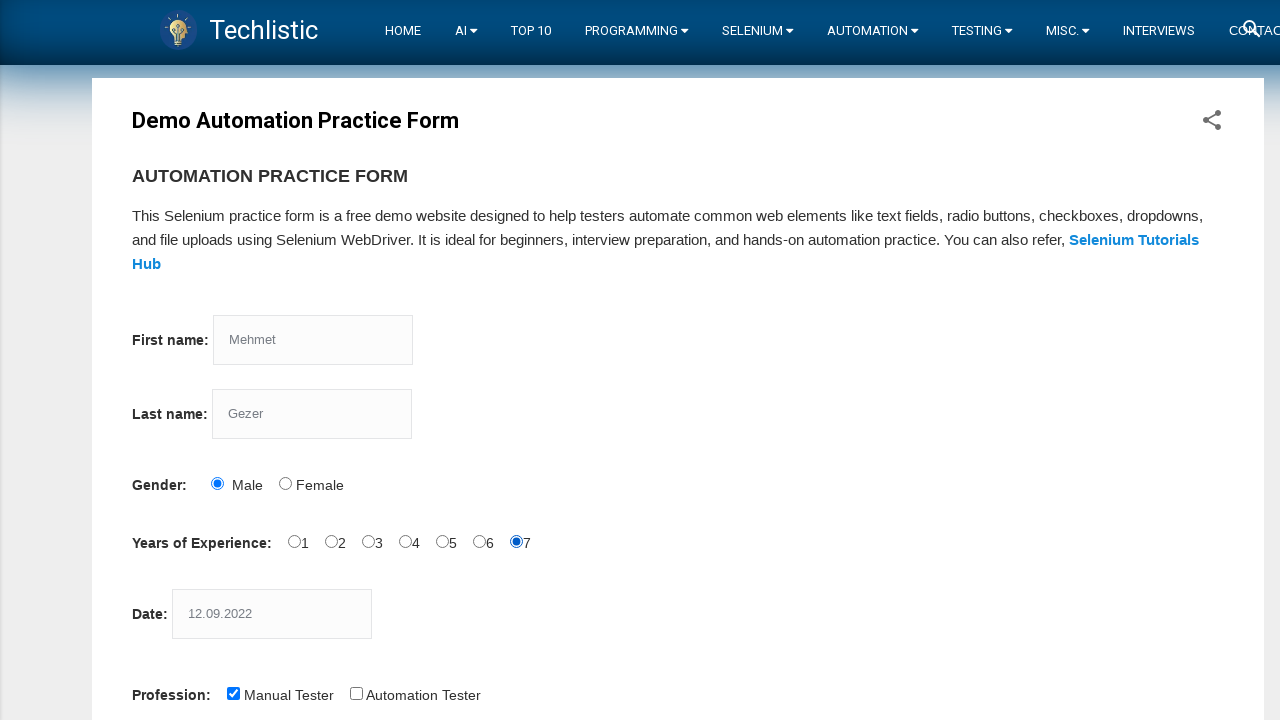